Demonstrates click-hold, move, and release actions for drag and drop

Starting URL: https://crossbrowsertesting.github.io/drag-and-drop

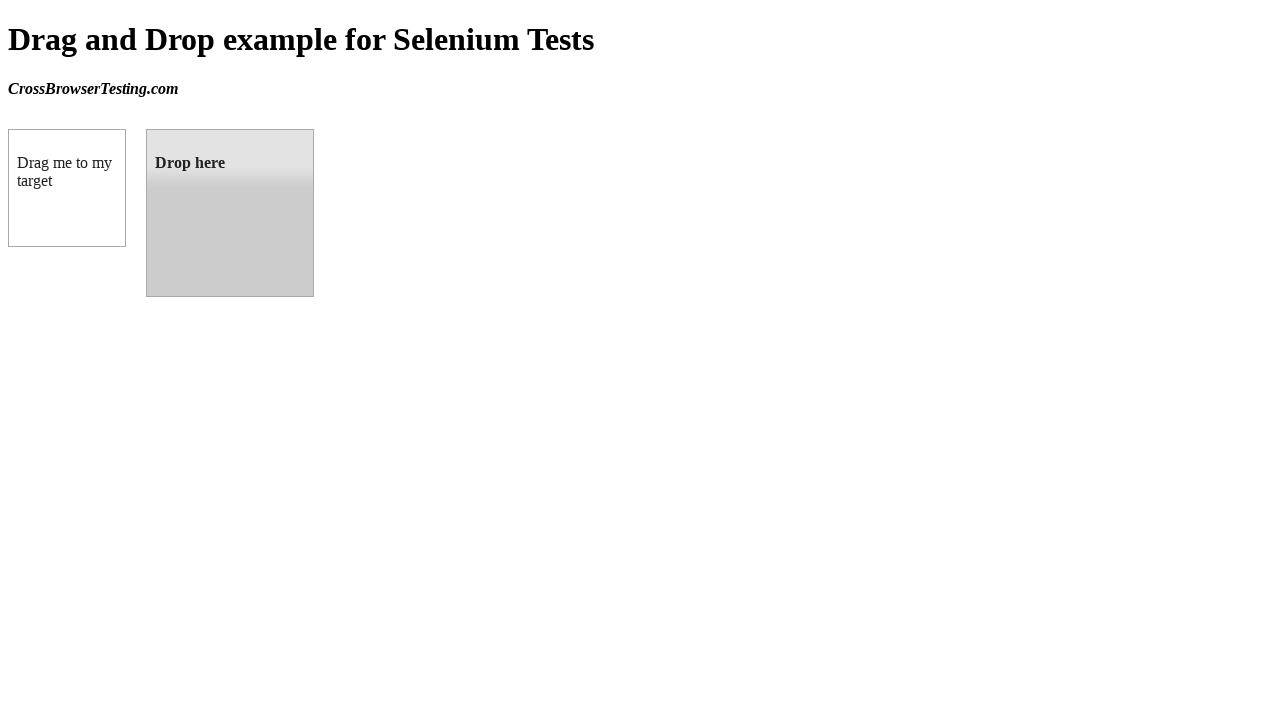

Waited for draggable element to load
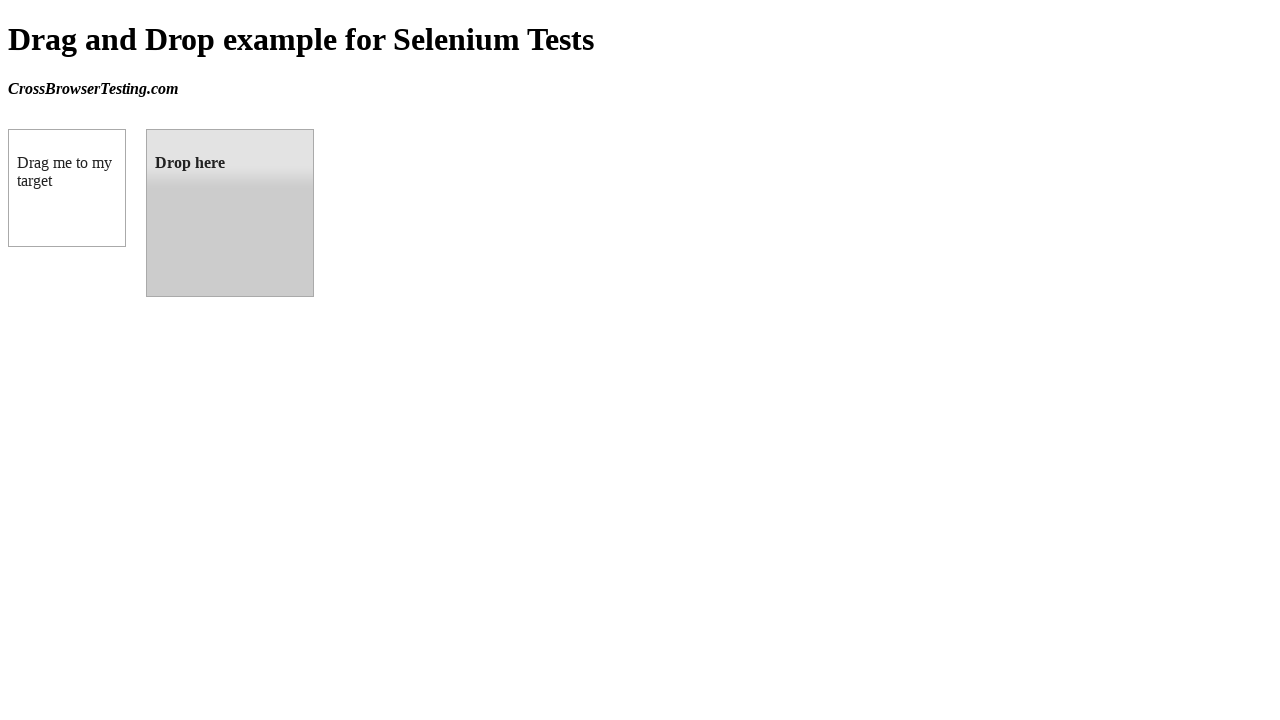

Waited for droppable element to load
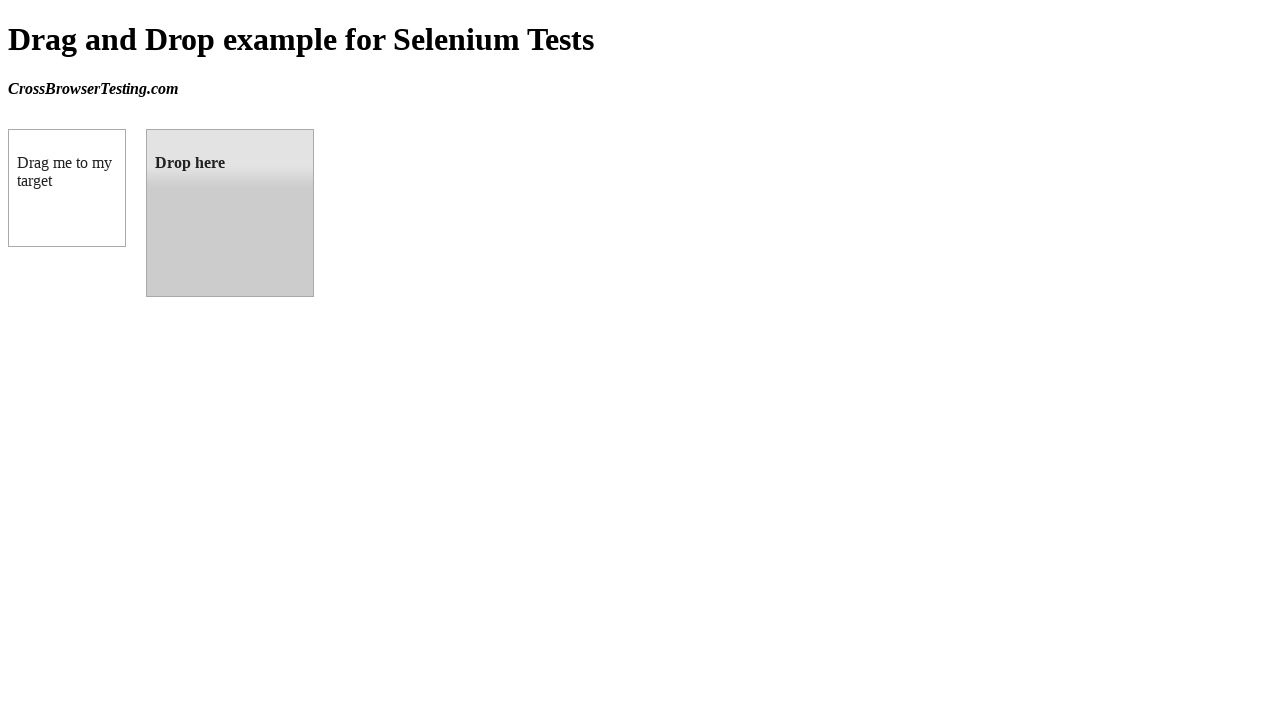

Retrieved bounding box of draggable element
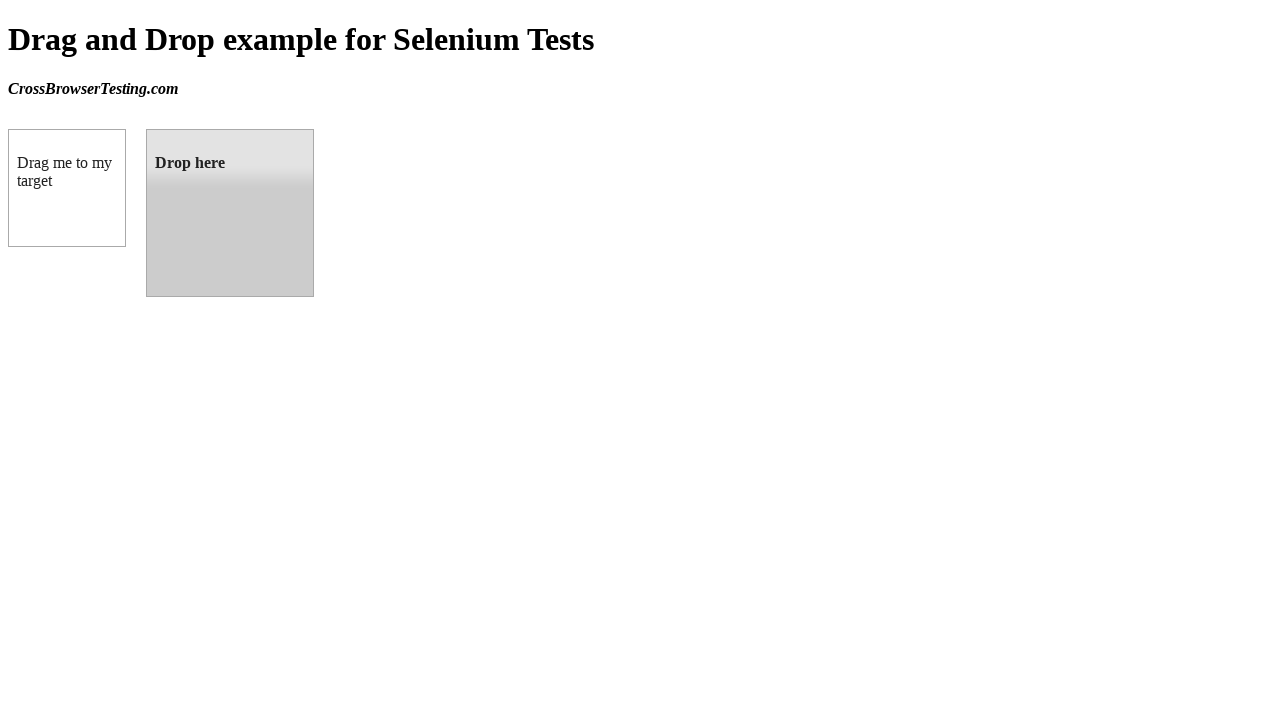

Retrieved bounding box of droppable element
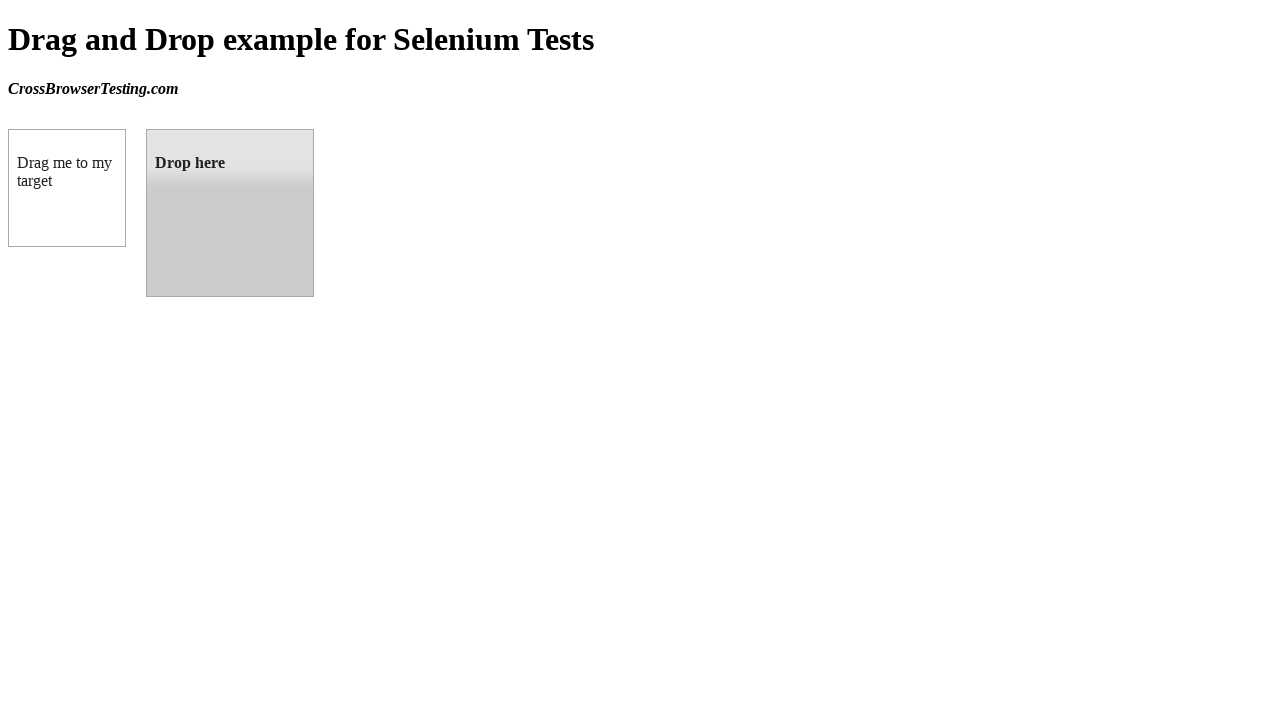

Moved mouse to center of draggable element at (67, 188)
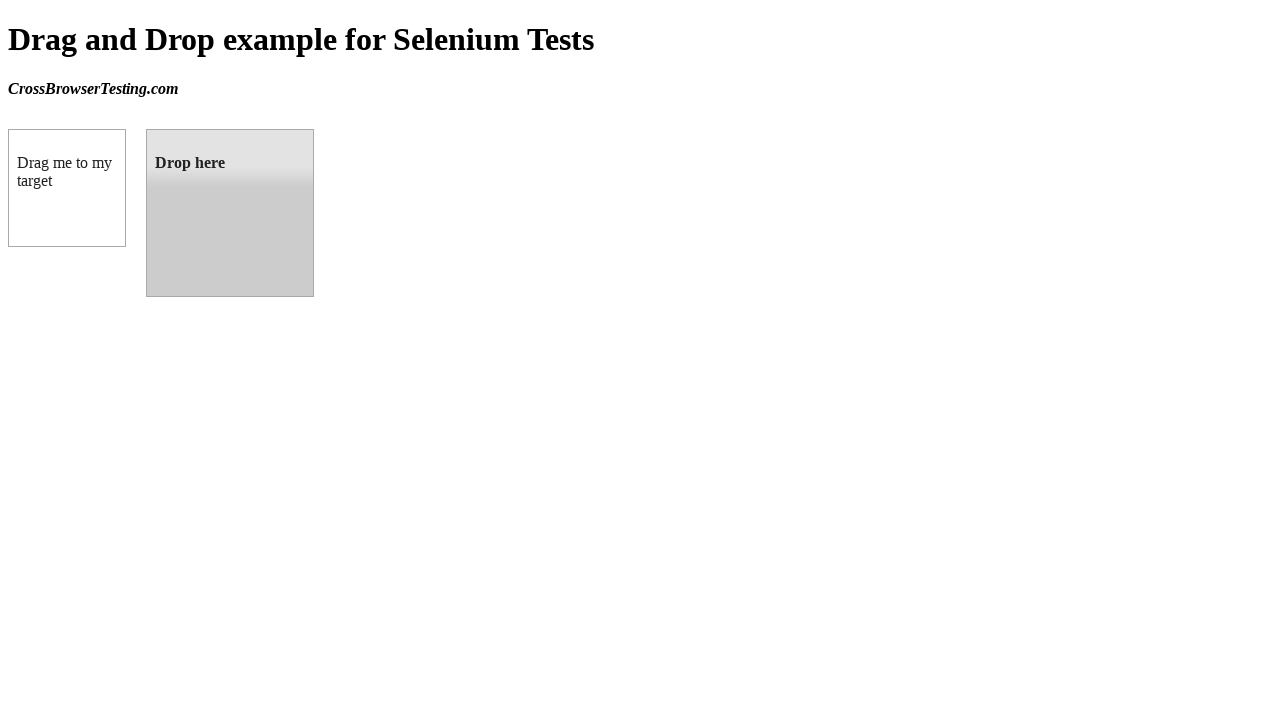

Pressed mouse button down (click and hold) at (67, 188)
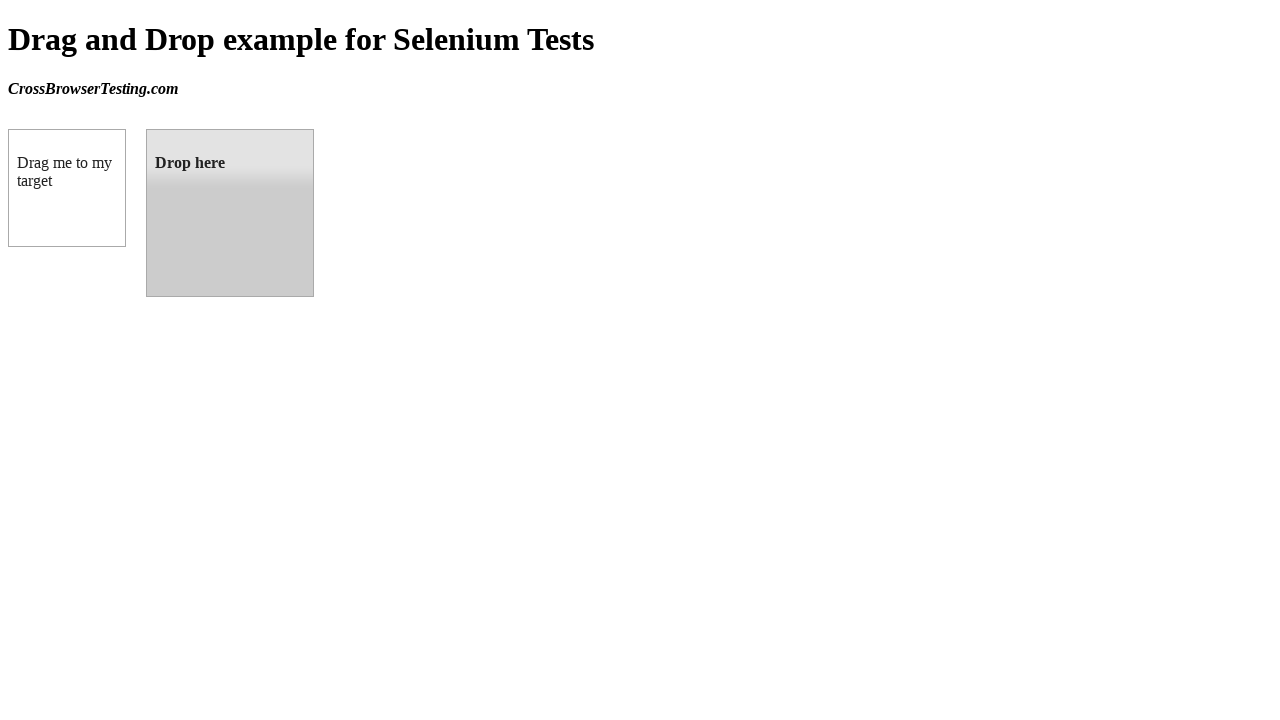

Dragged element to center of droppable target at (230, 213)
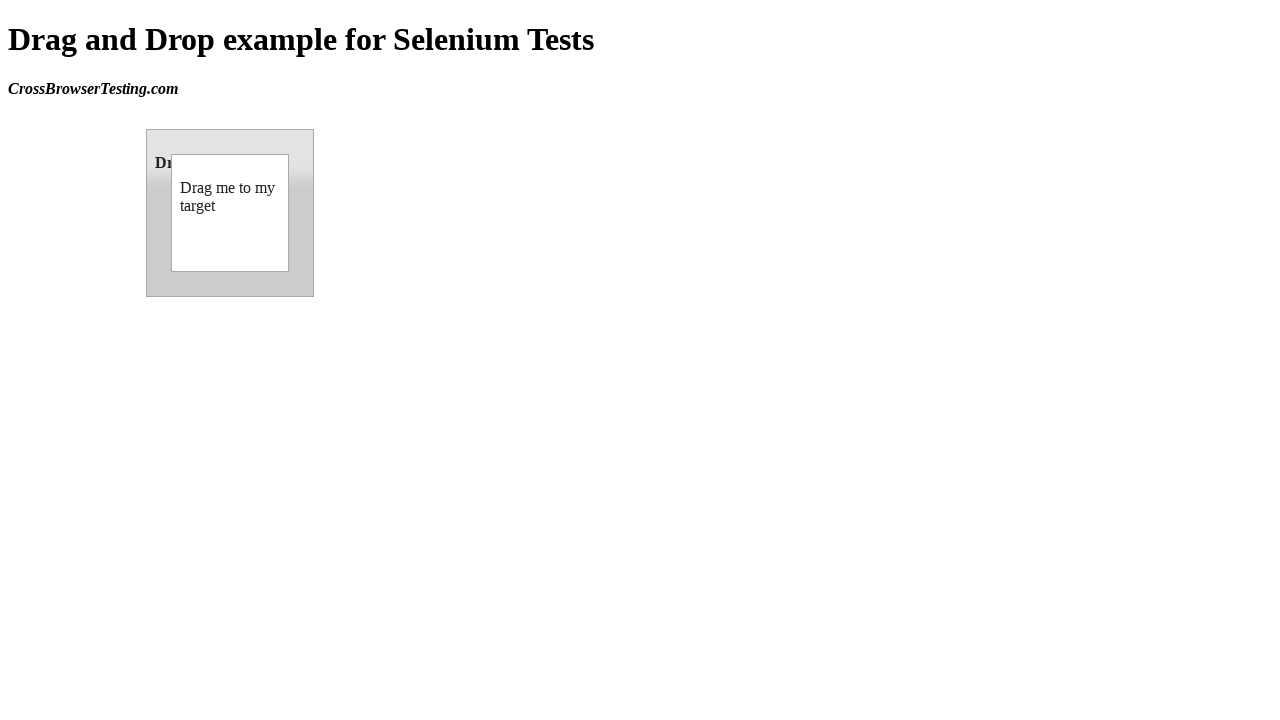

Released mouse button to complete drag and drop at (230, 213)
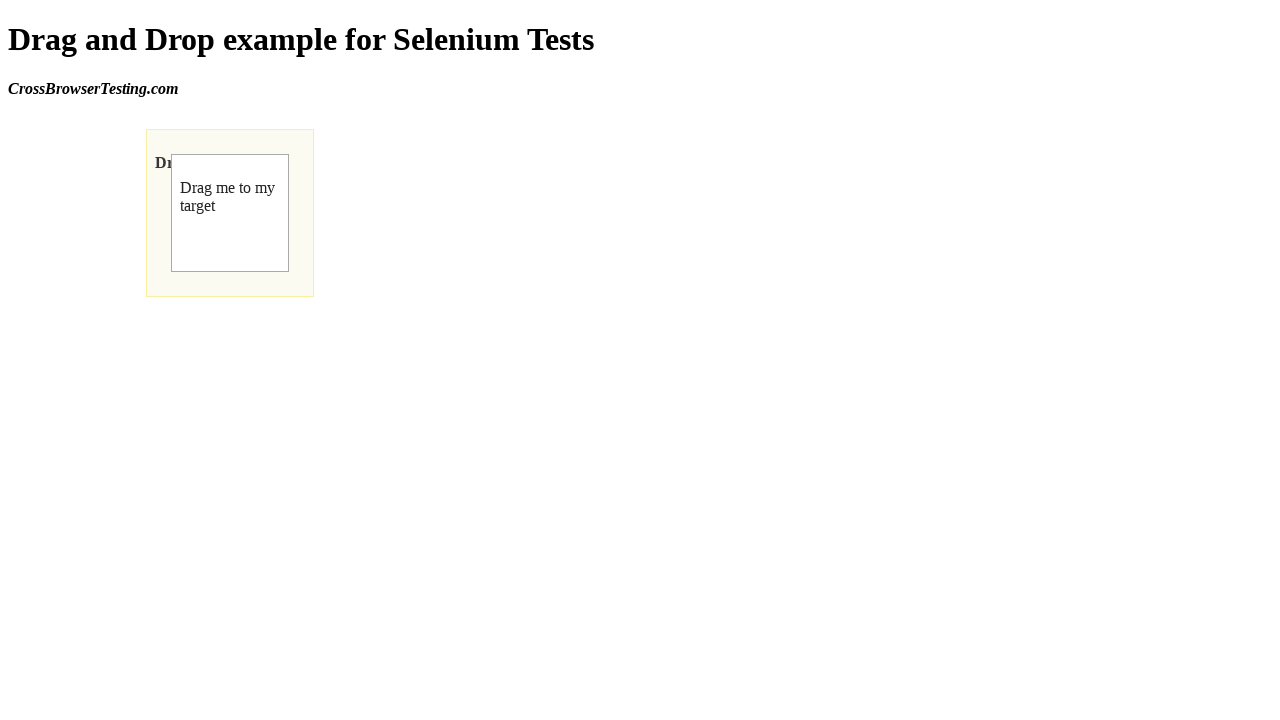

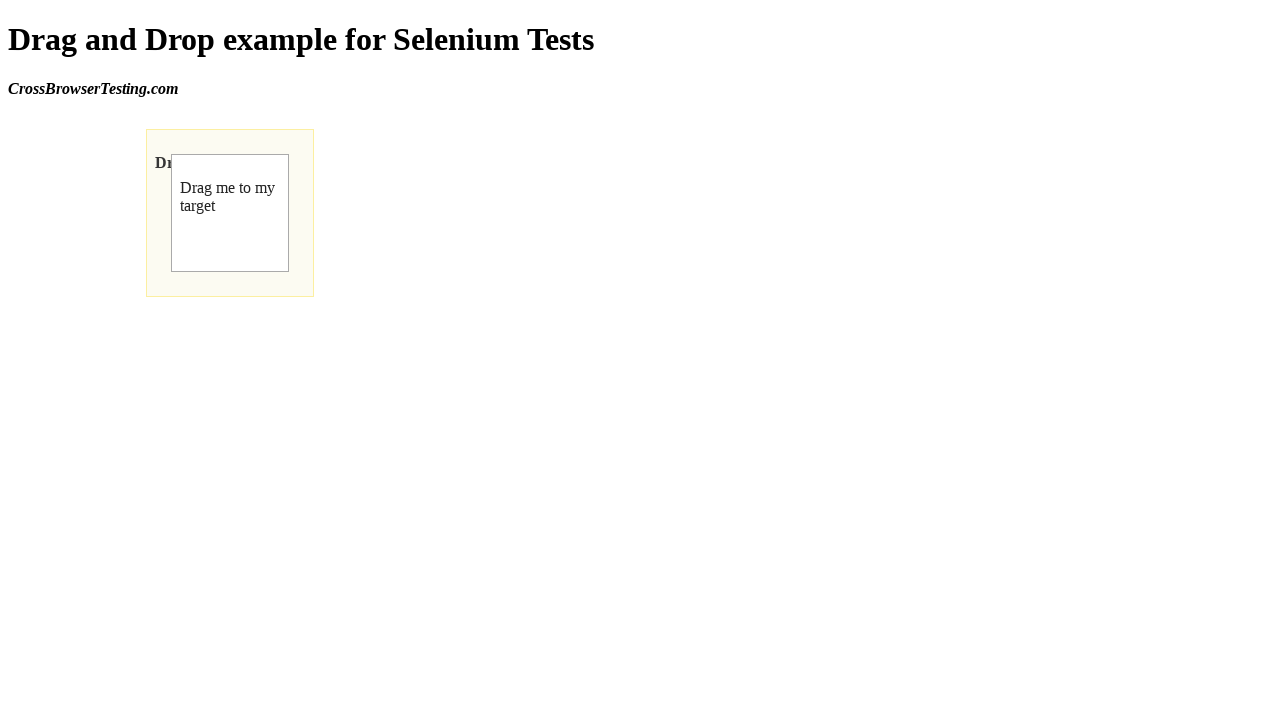